Clicks the blue checkbox and verifies that it becomes selected

Starting URL: https://omayo.blogspot.com/

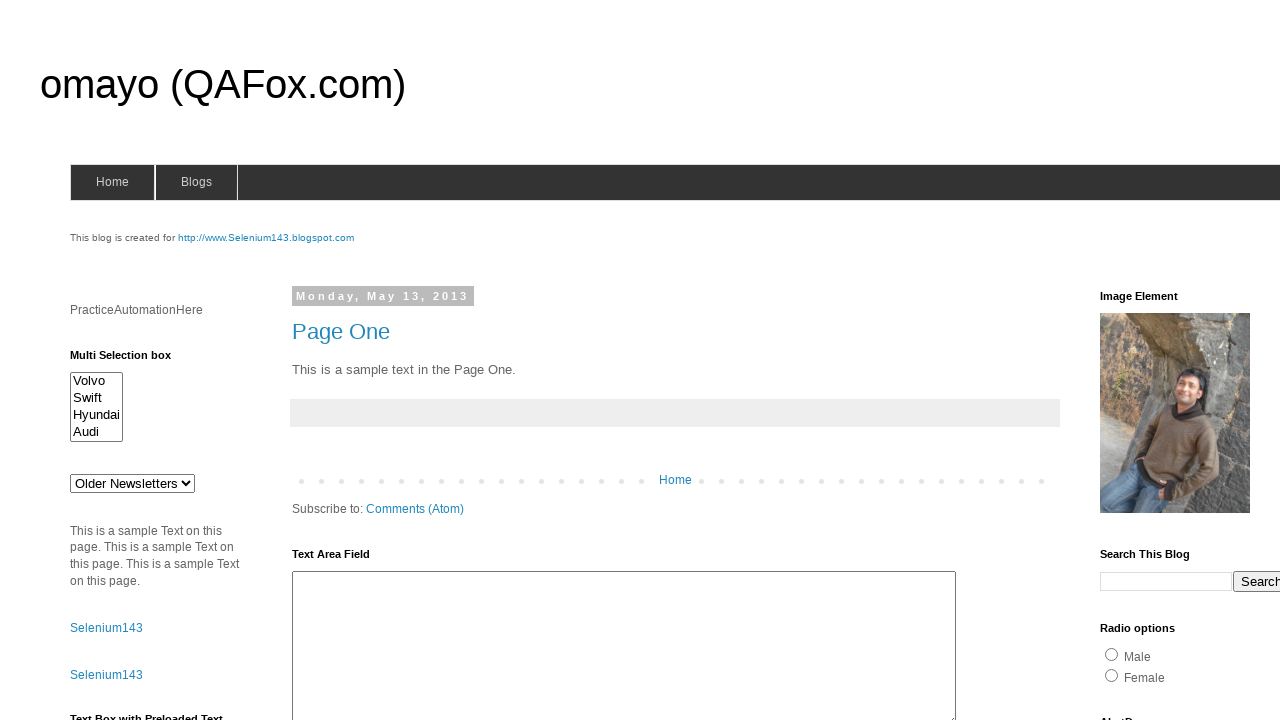

Navigated to https://omayo.blogspot.com/
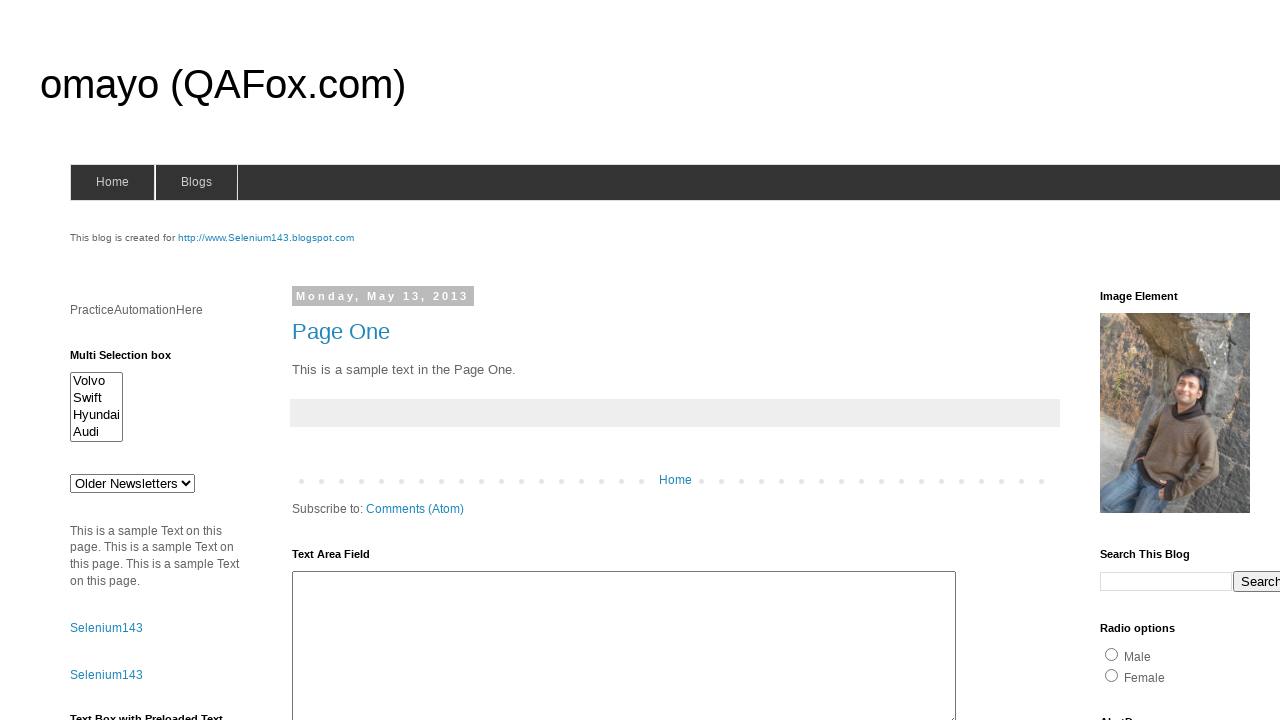

Clicked the blue checkbox at (1200, 361) on input[value='blue']
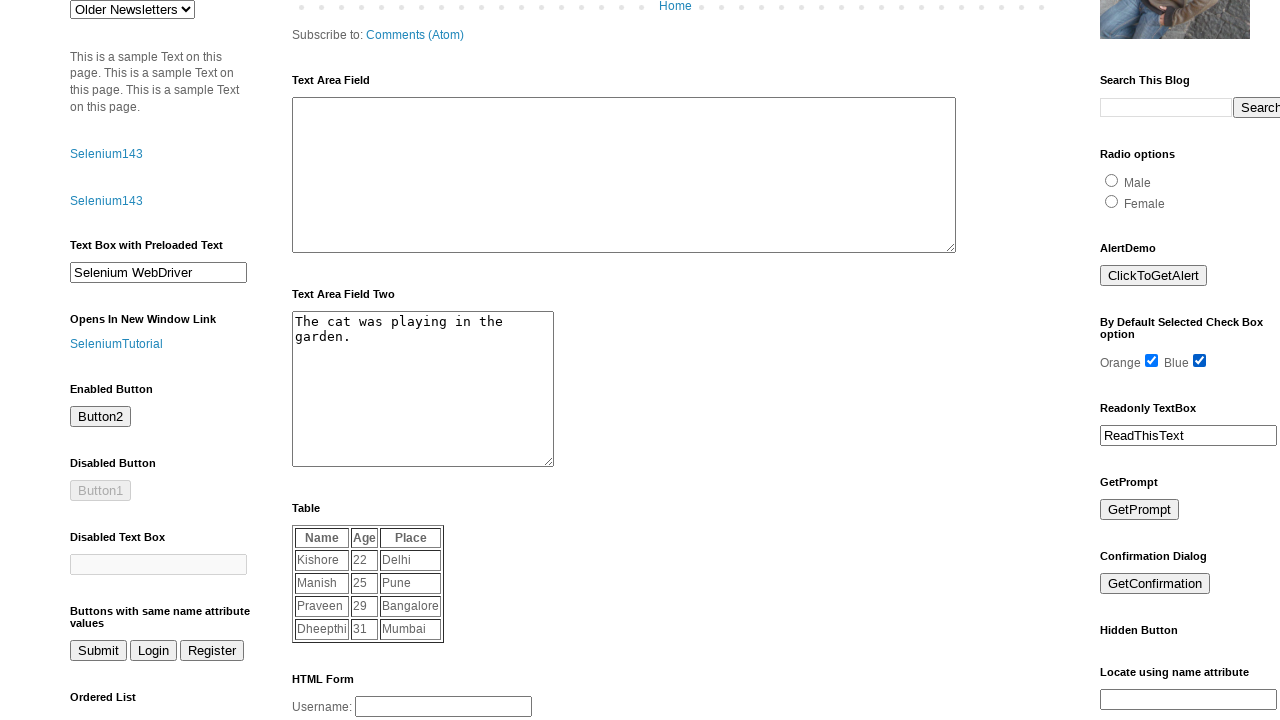

Located blue checkbox element
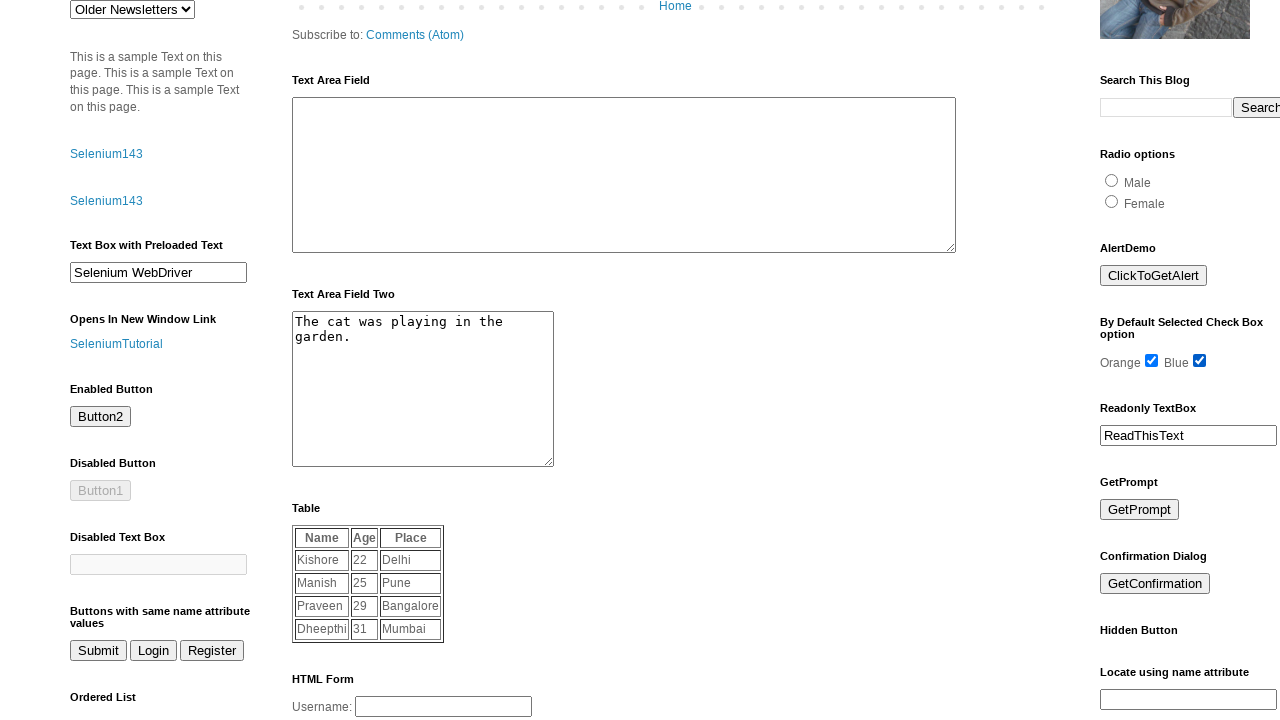

Verified that blue checkbox is selected
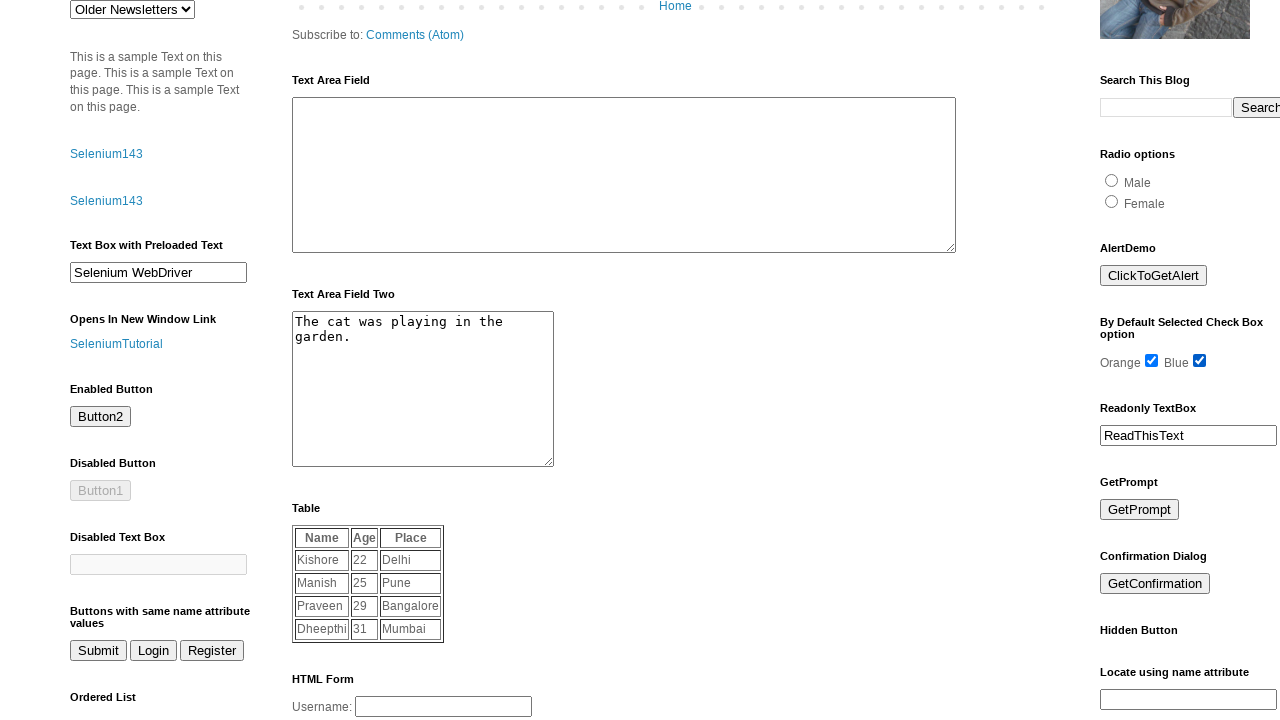

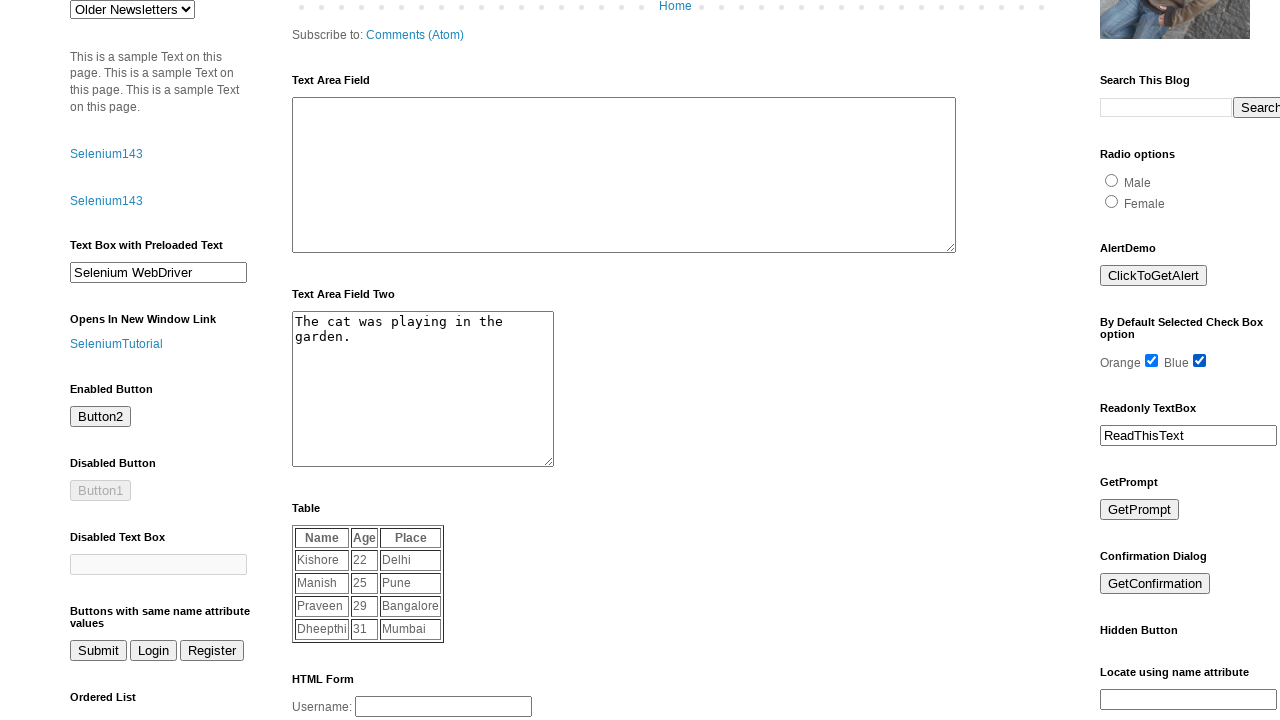